Tests that the full name field submits correctly and displays in the output section

Starting URL: https://demoqa.com

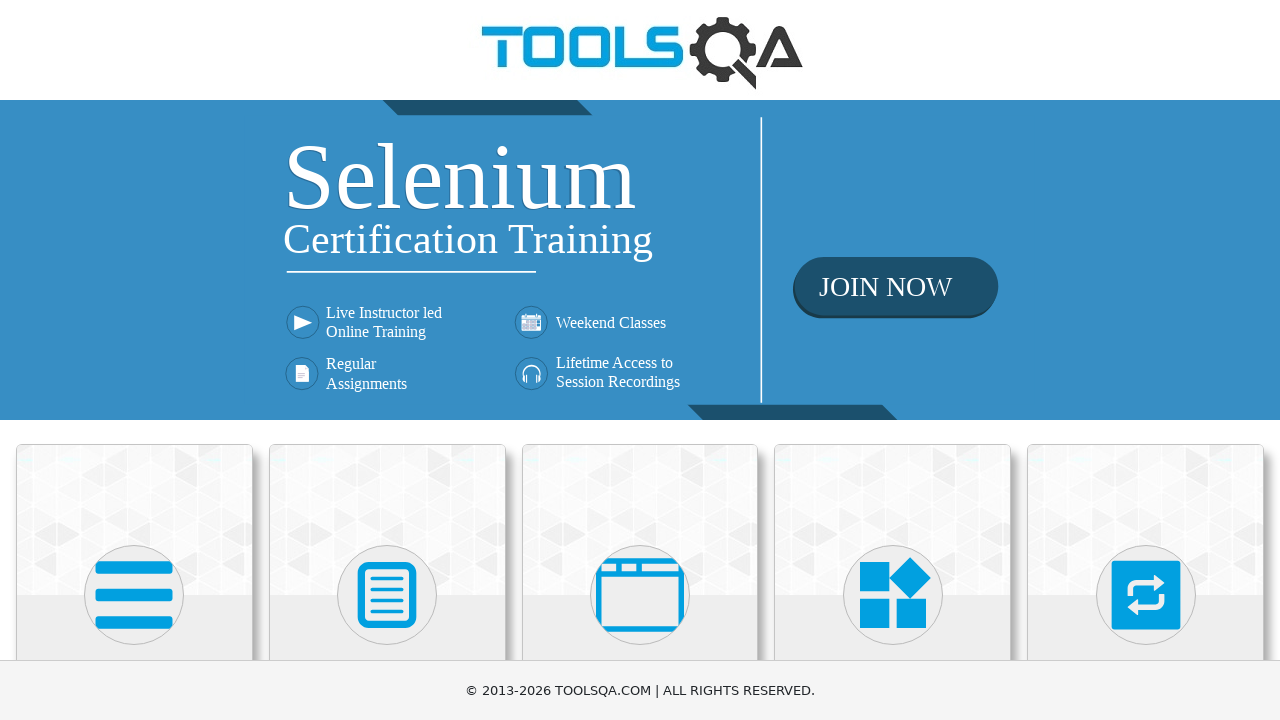

Navigated to https://demoqa.com
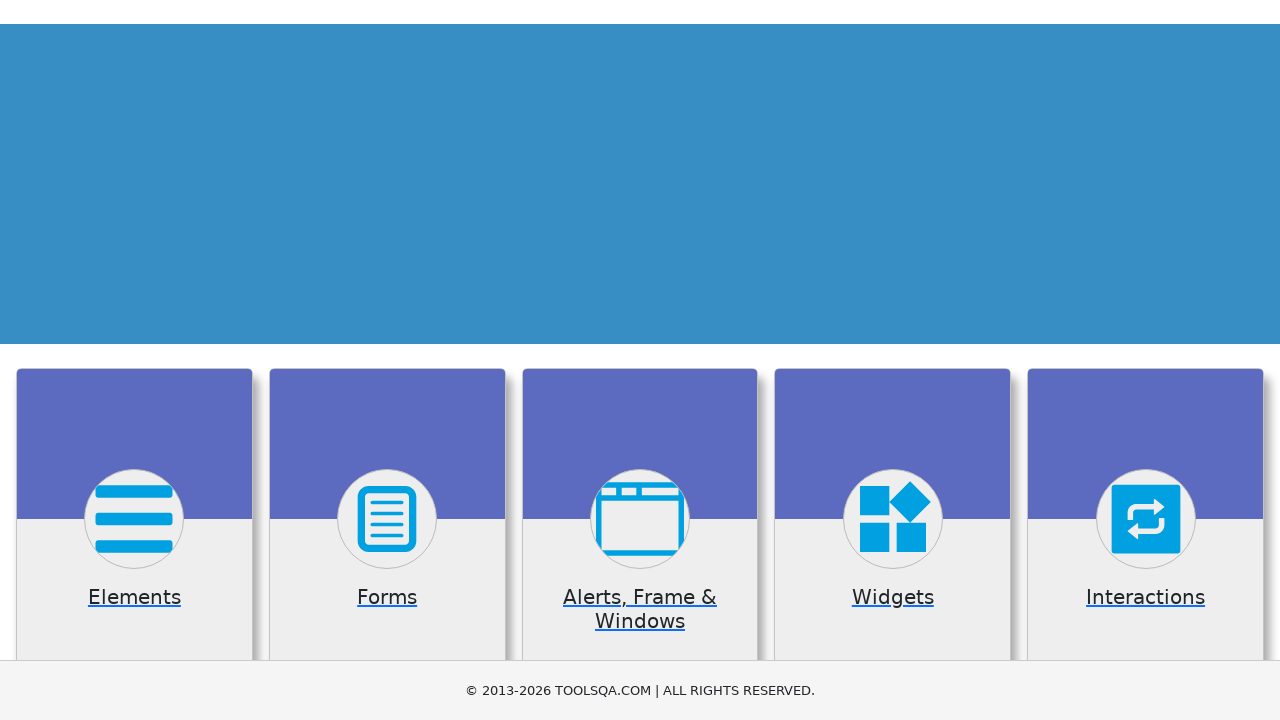

Clicked on Elements section at (134, 360) on xpath=//h5[contains(text(), 'Elements')]
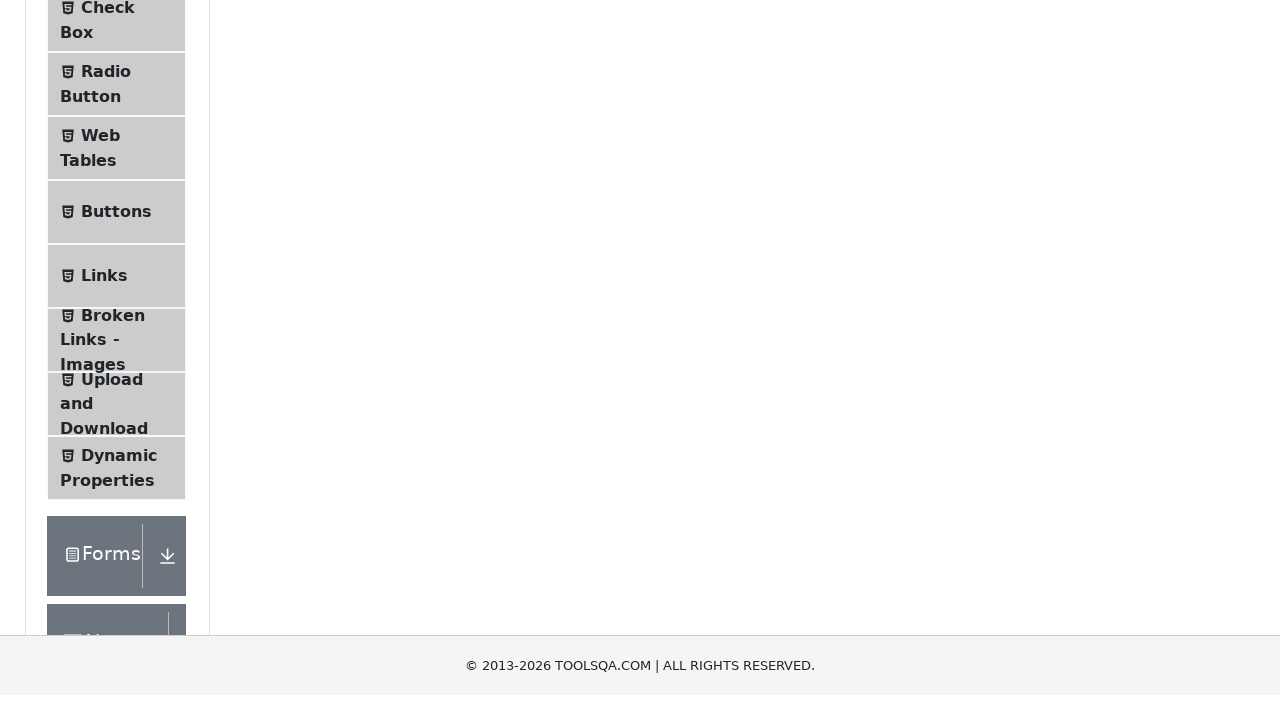

Clicked on Text Box menu item at (119, 261) on xpath=//span[contains(text(), 'Text Box')]
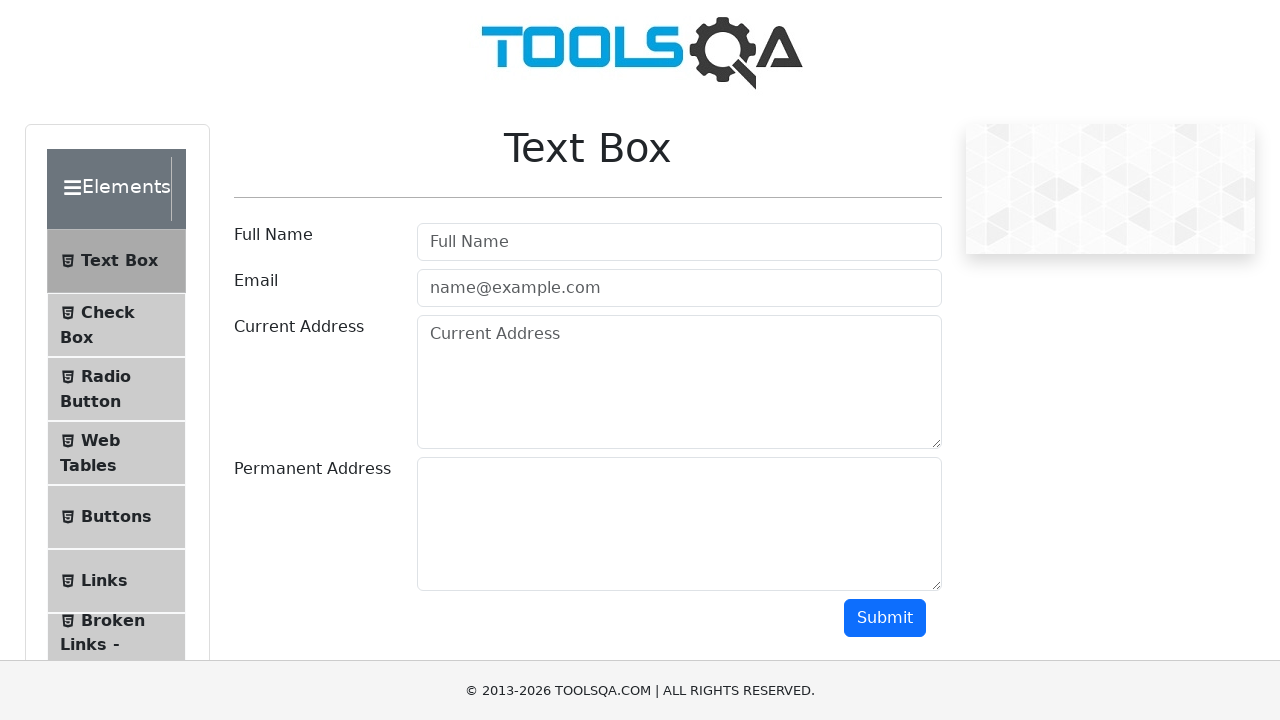

Filled full name field with 'MarcusTest' on #userName
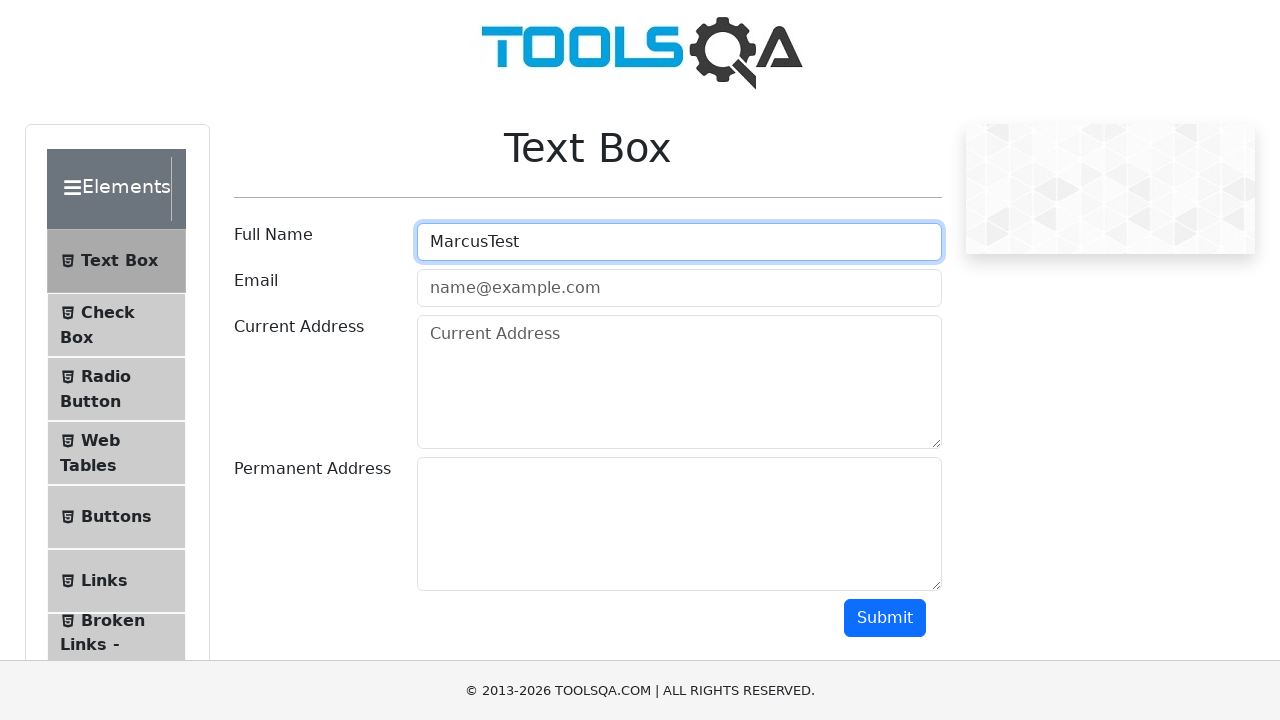

Clicked submit button to submit full name at (885, 618) on #submit
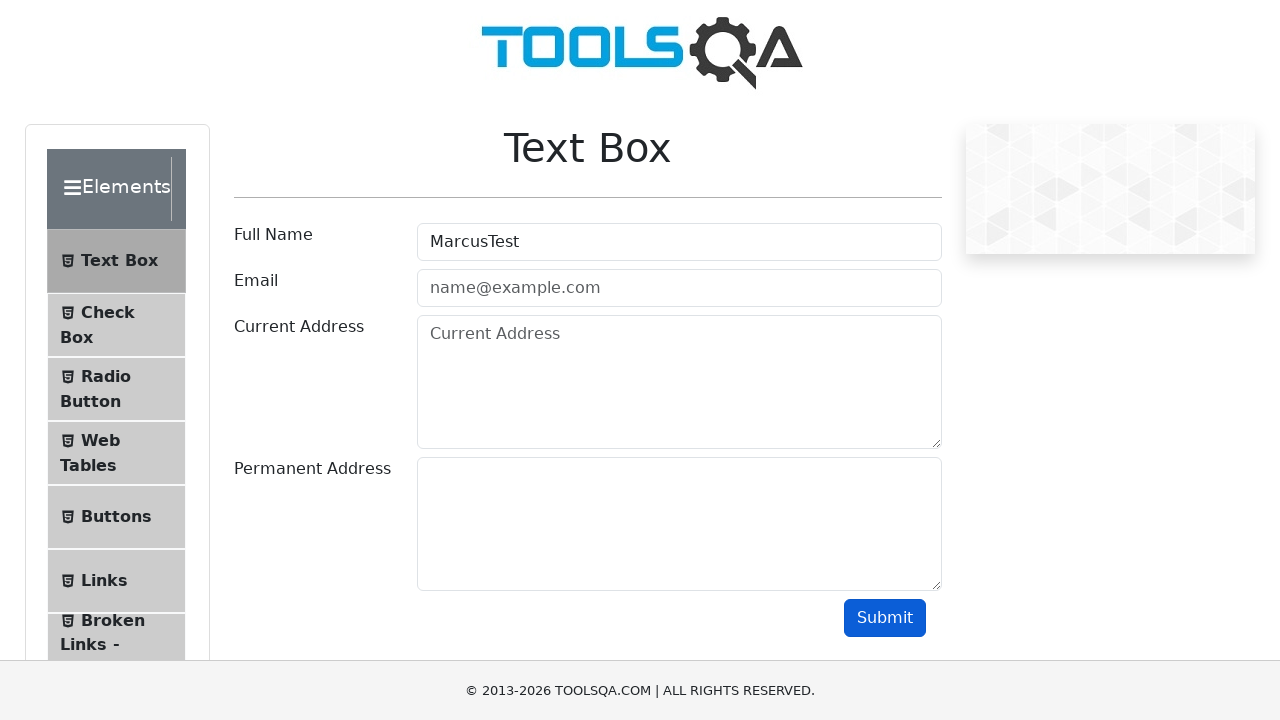

Output section with submitted name is now visible
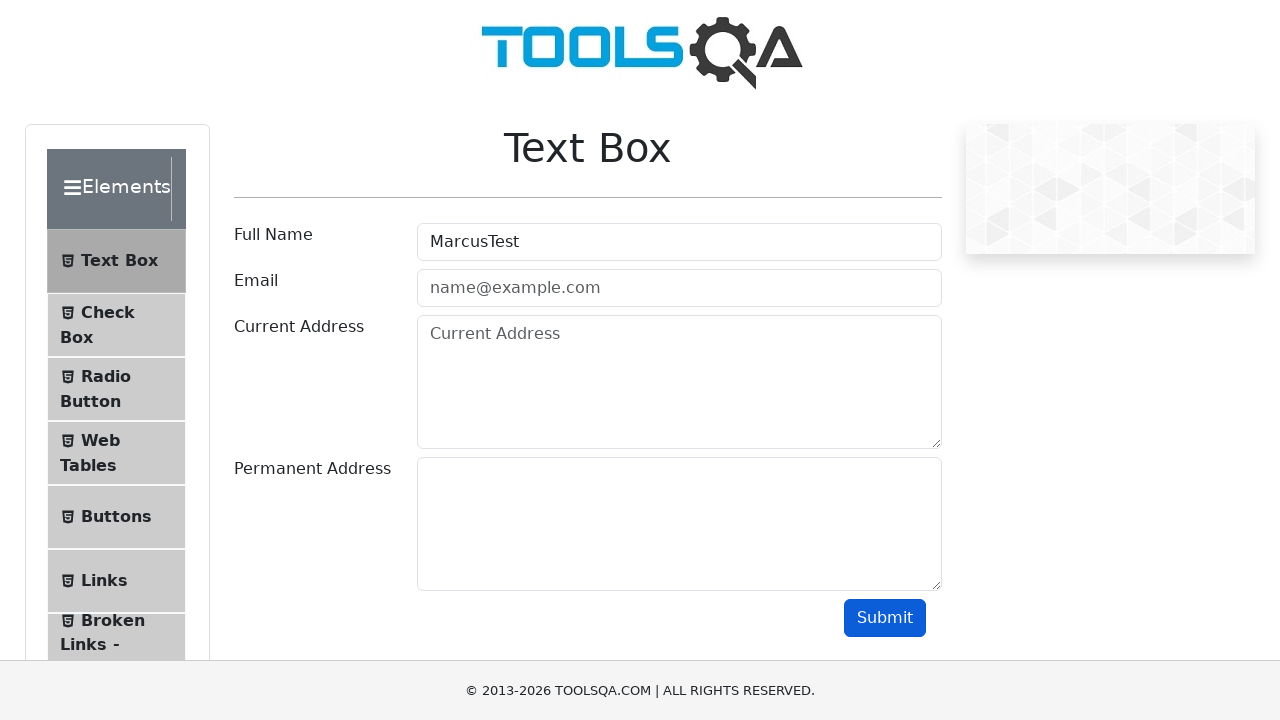

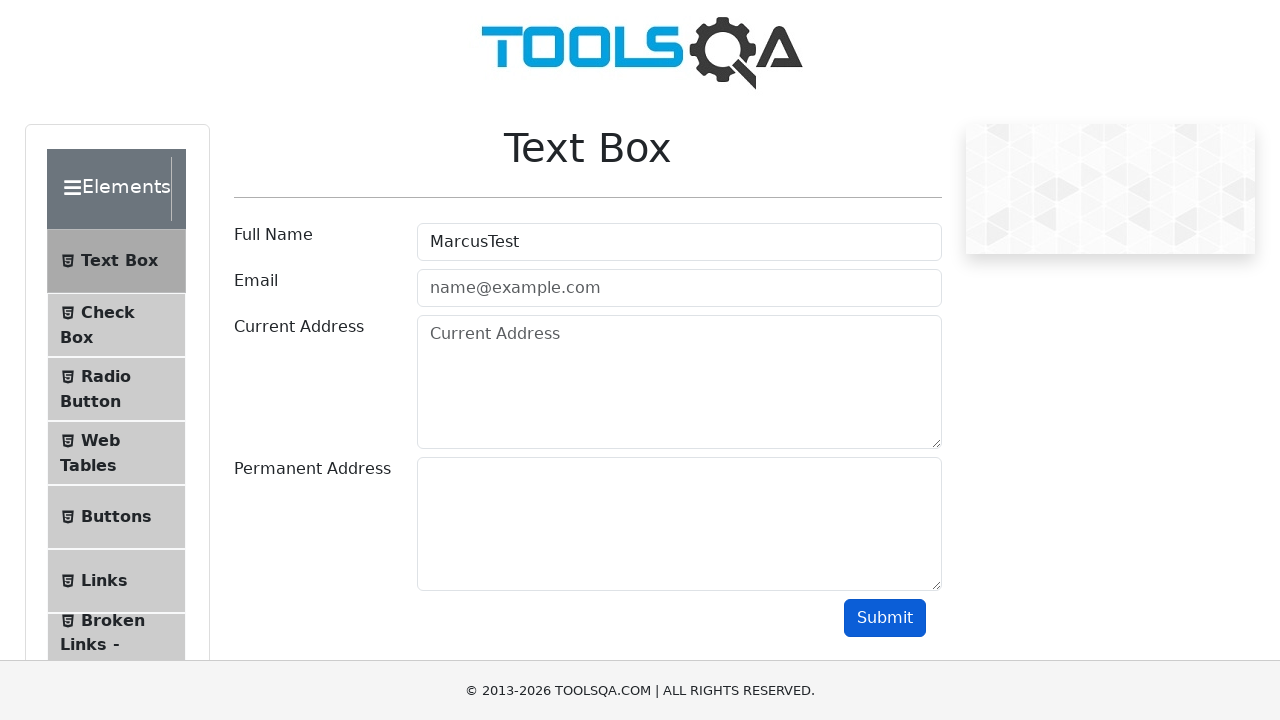